Tests window.scrollBy functionality by scrolling relative to current position (down 2000, down 5000 more, then up 3000 pixels)

Starting URL: https://p-del.co/

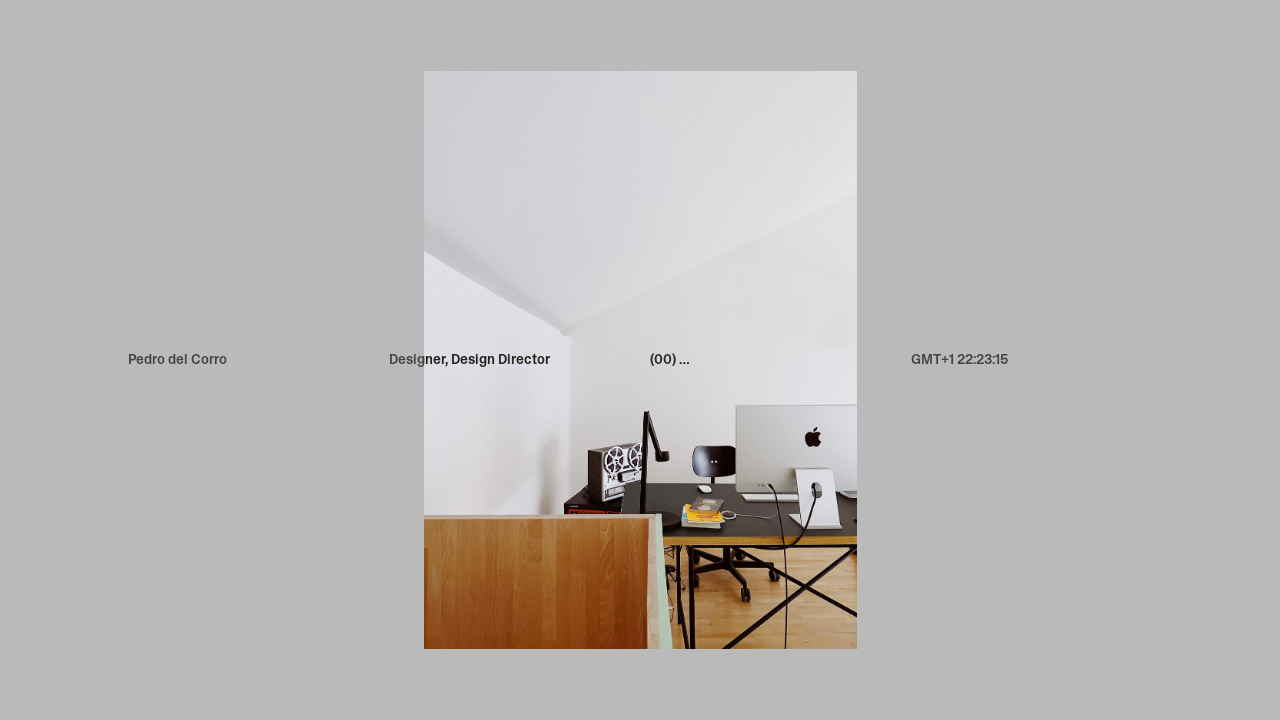

Navigated to https://p-del.co/
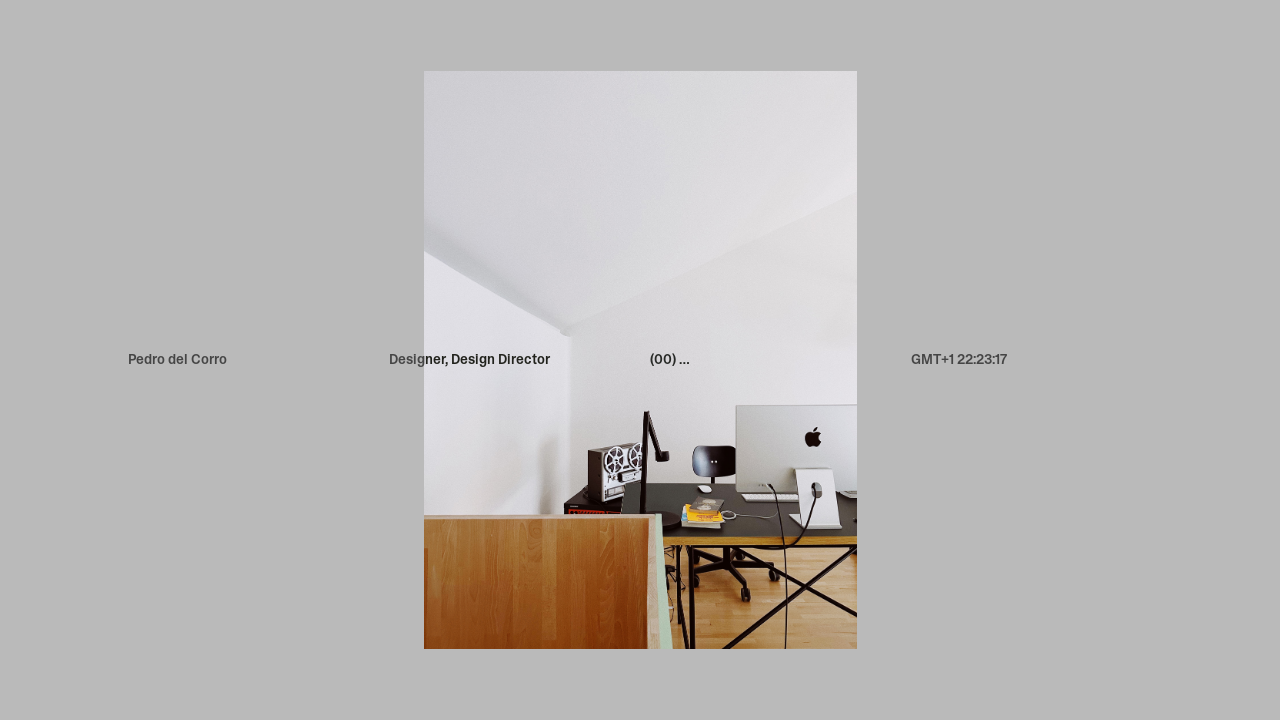

Scrolled down by 2000 pixels using window.scrollBy(0, 2000)
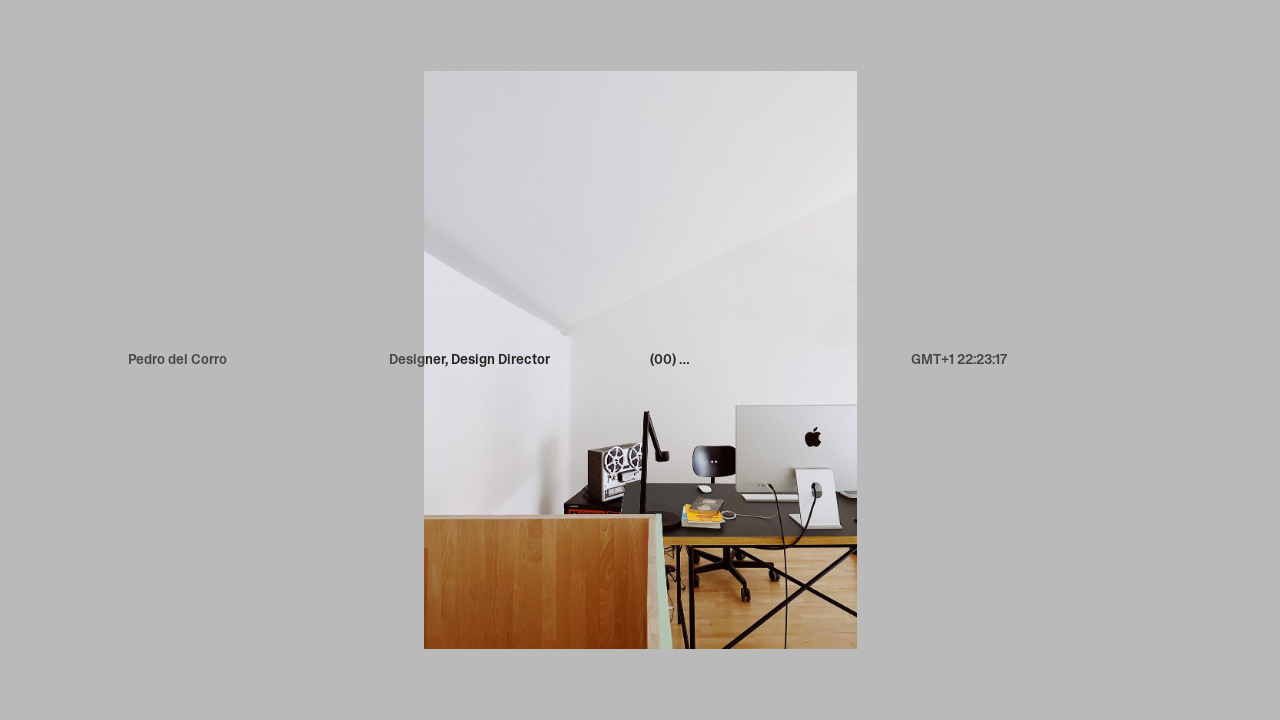

Waited 3 seconds for scroll animation to complete
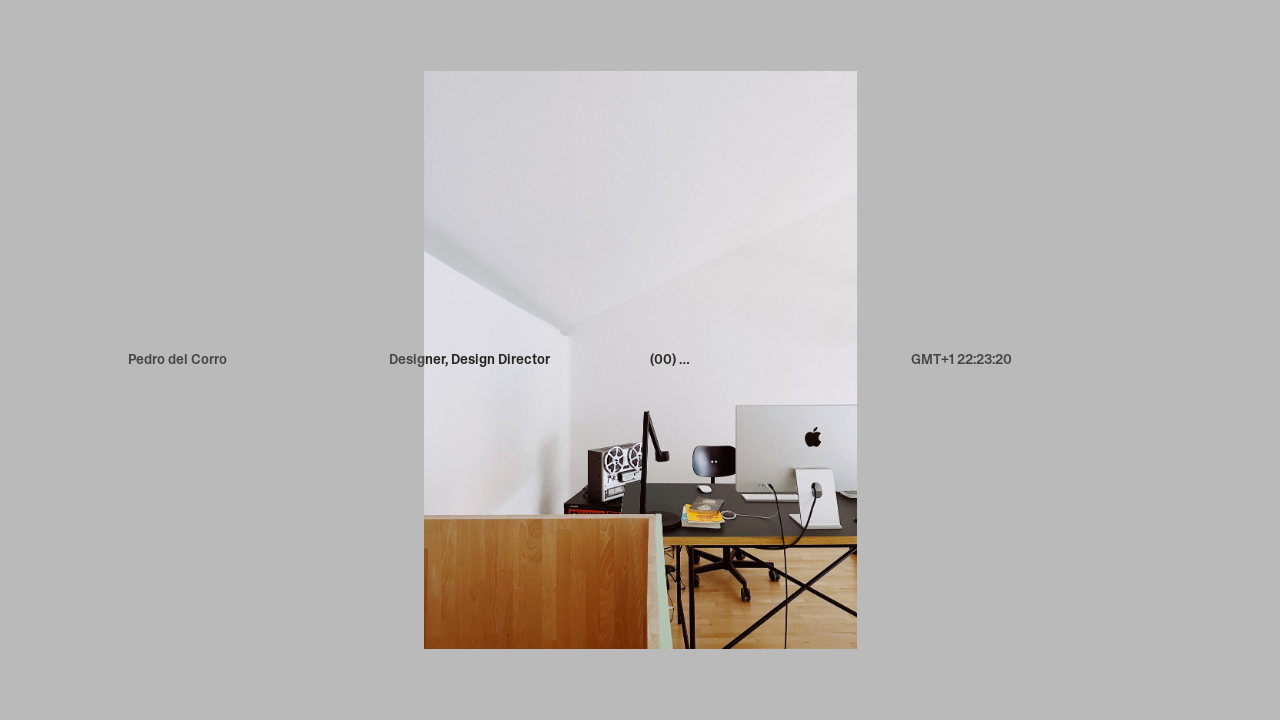

Scrolled down by additional 5000 pixels using window.scrollBy(0, 5000)
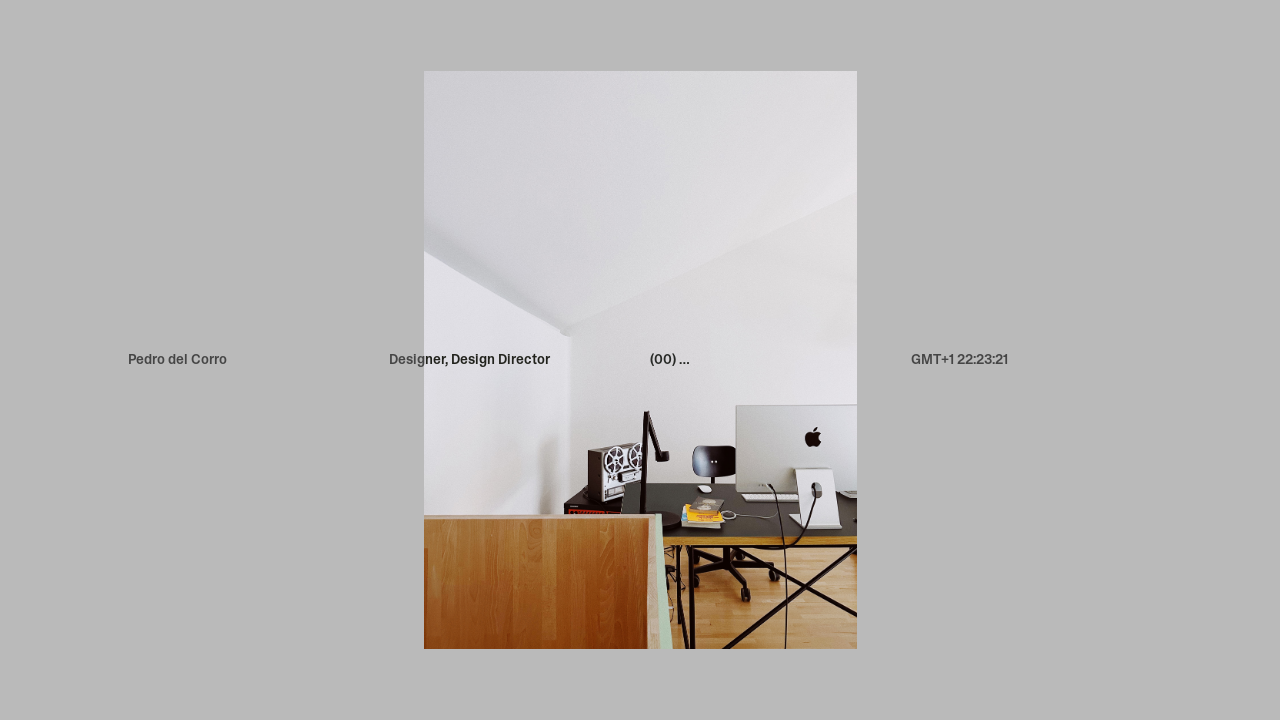

Waited 3 seconds for scroll animation to complete
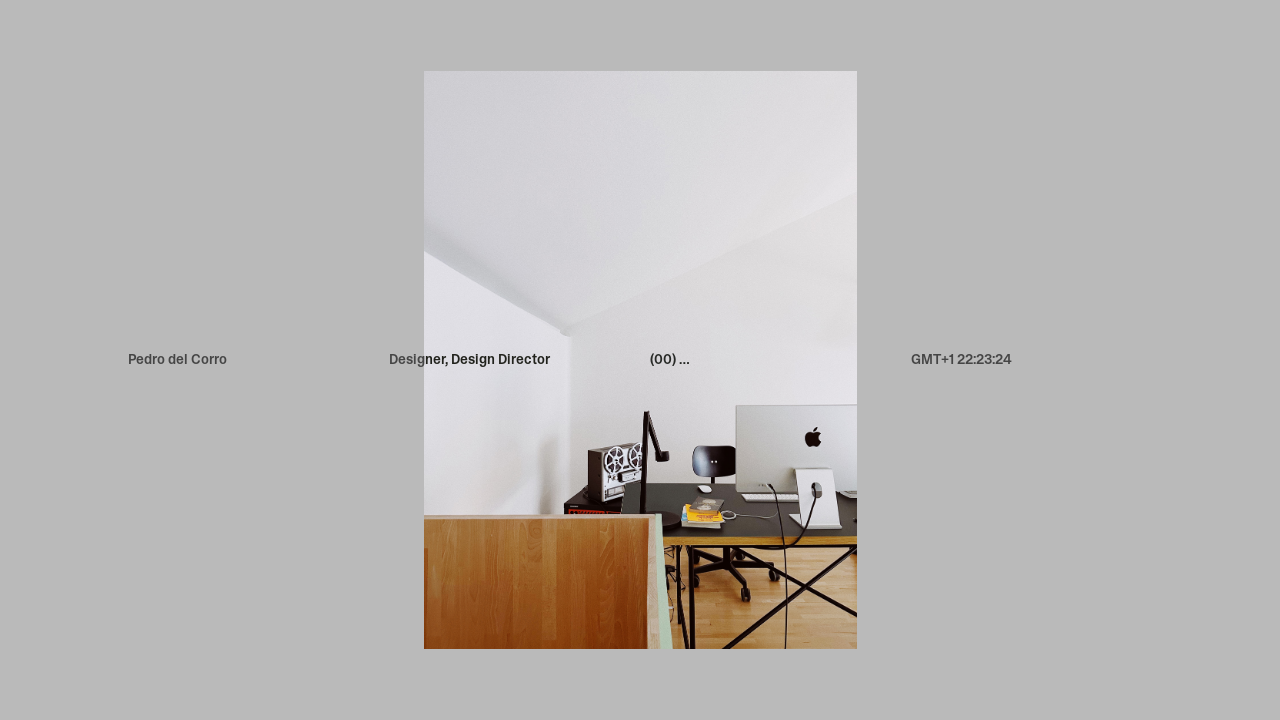

Scrolled up by 3000 pixels using window.scrollBy(0, -3000)
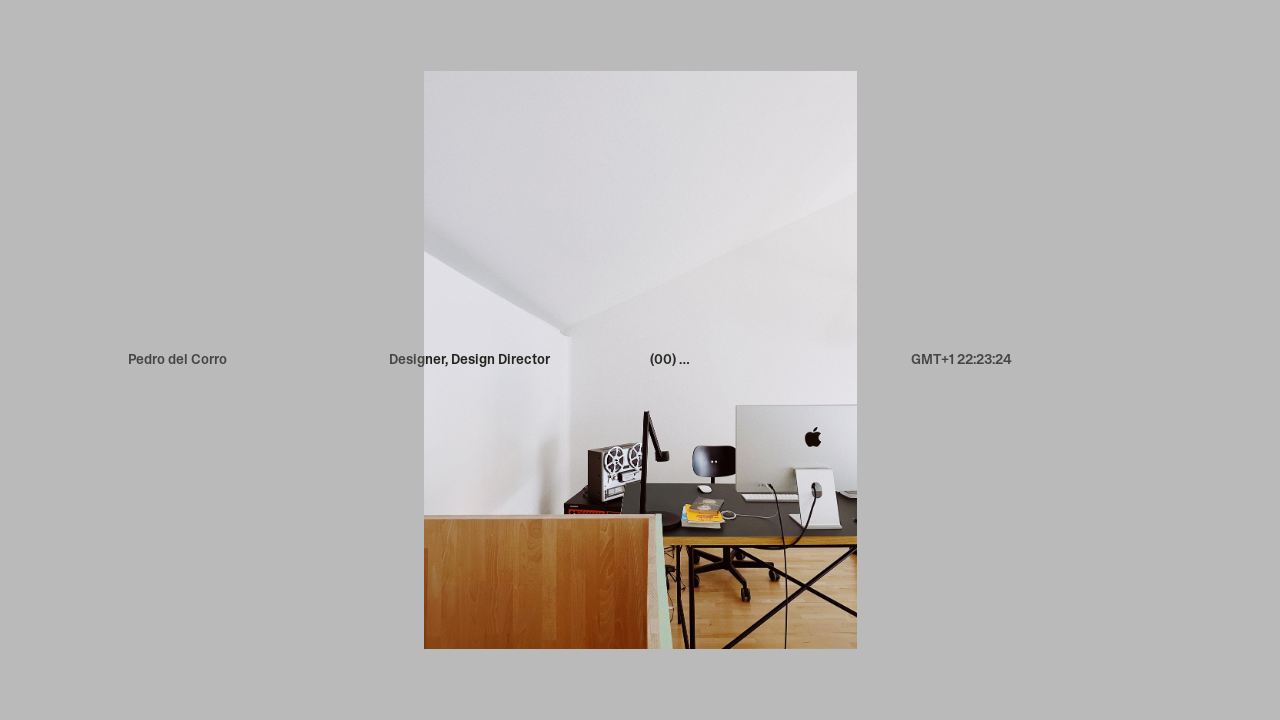

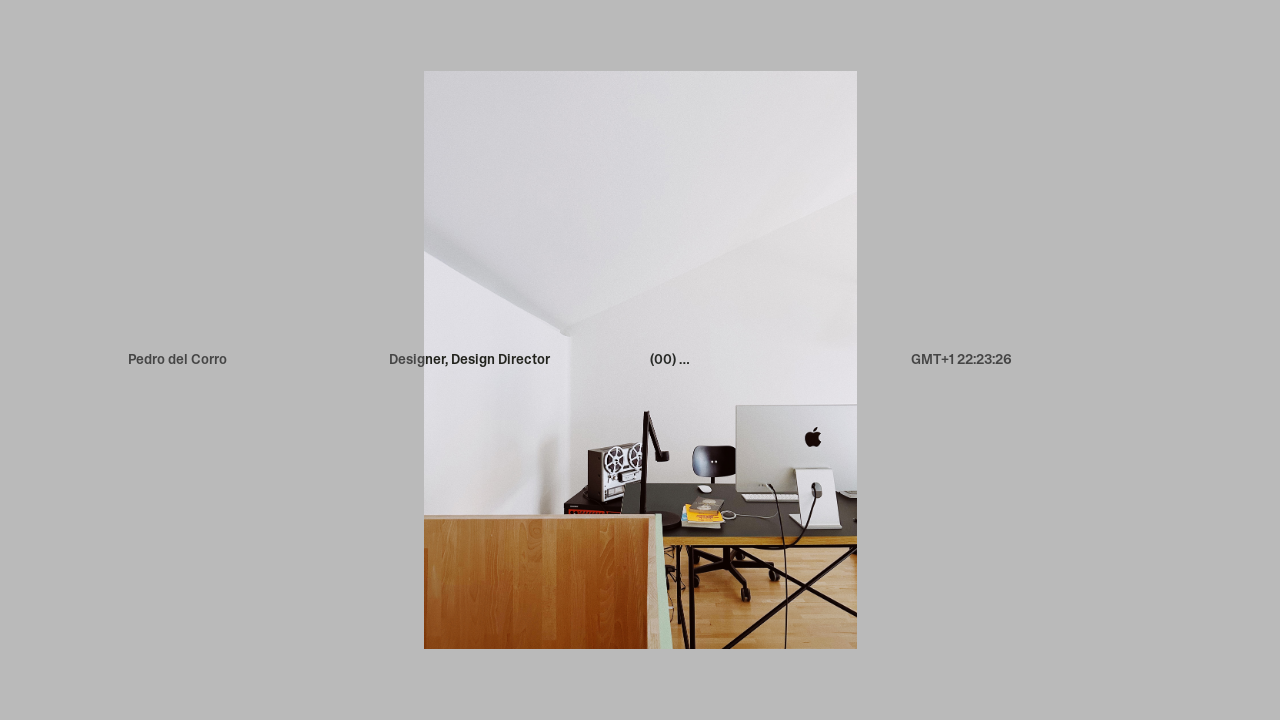